Tests drag and drop by offset by dragging an element a specific distance

Starting URL: https://demoqa.com/dragabble

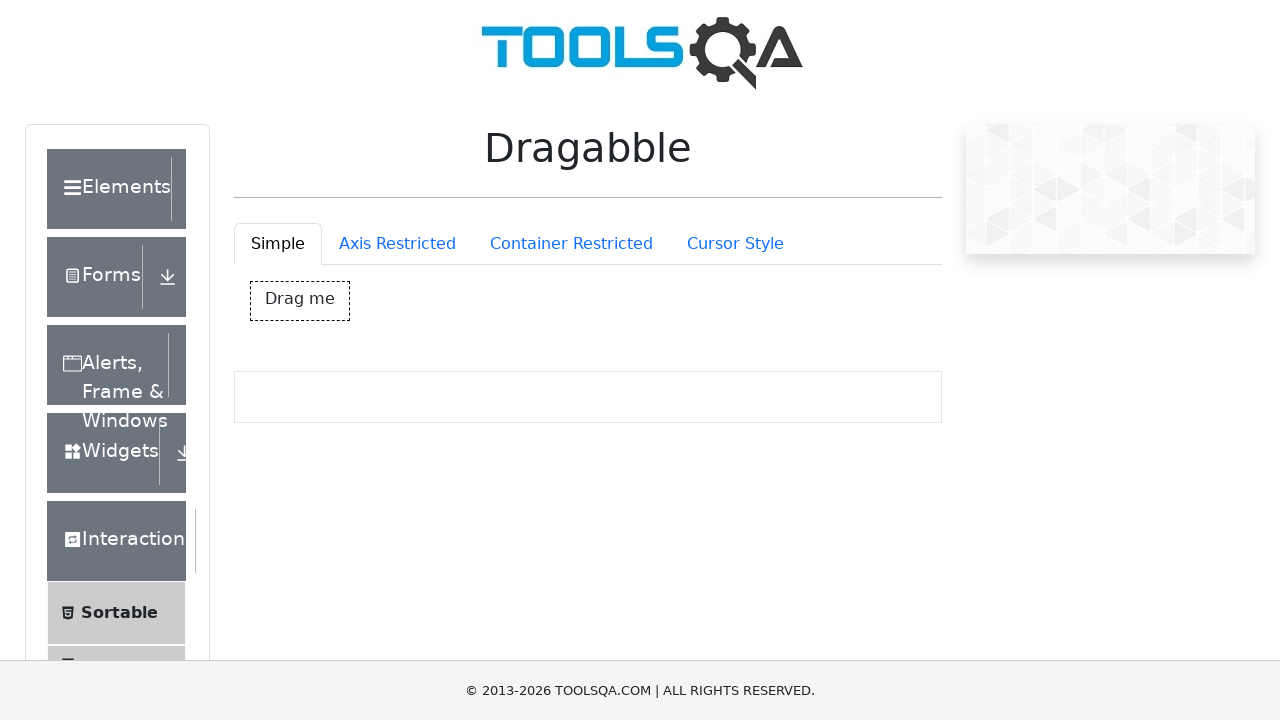

Navigated to drag and drop demo page
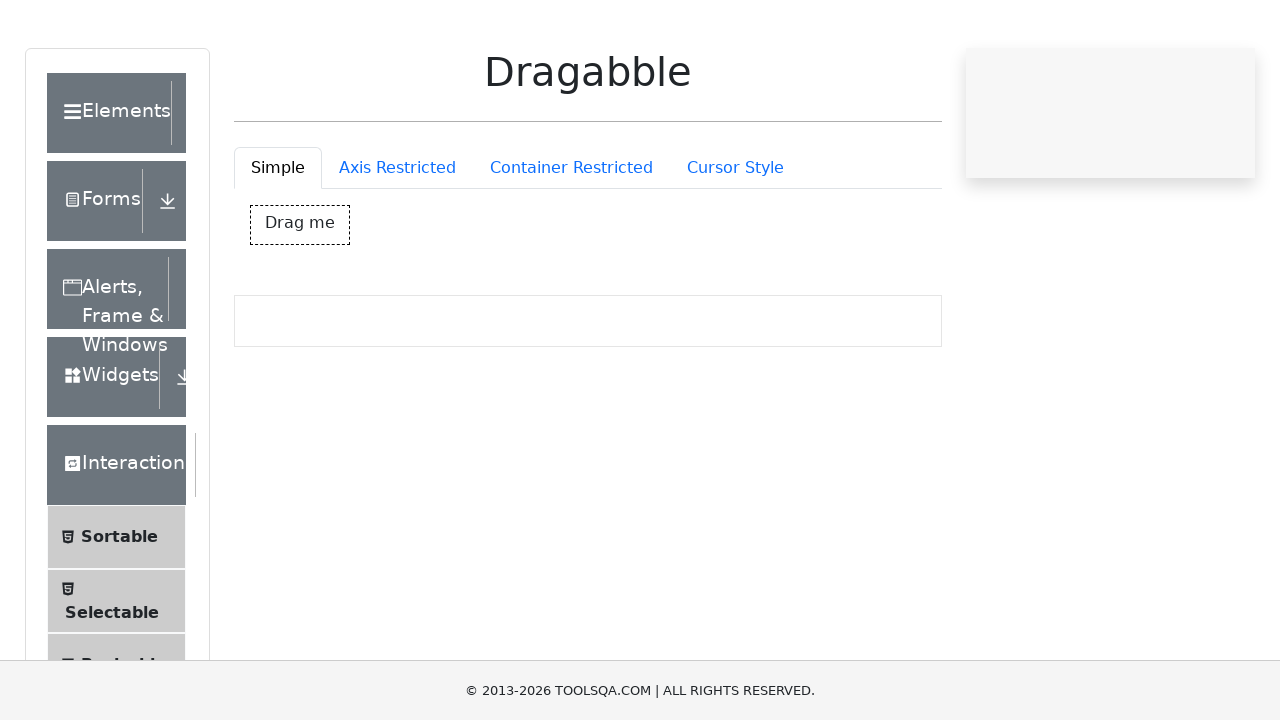

Located drag box element
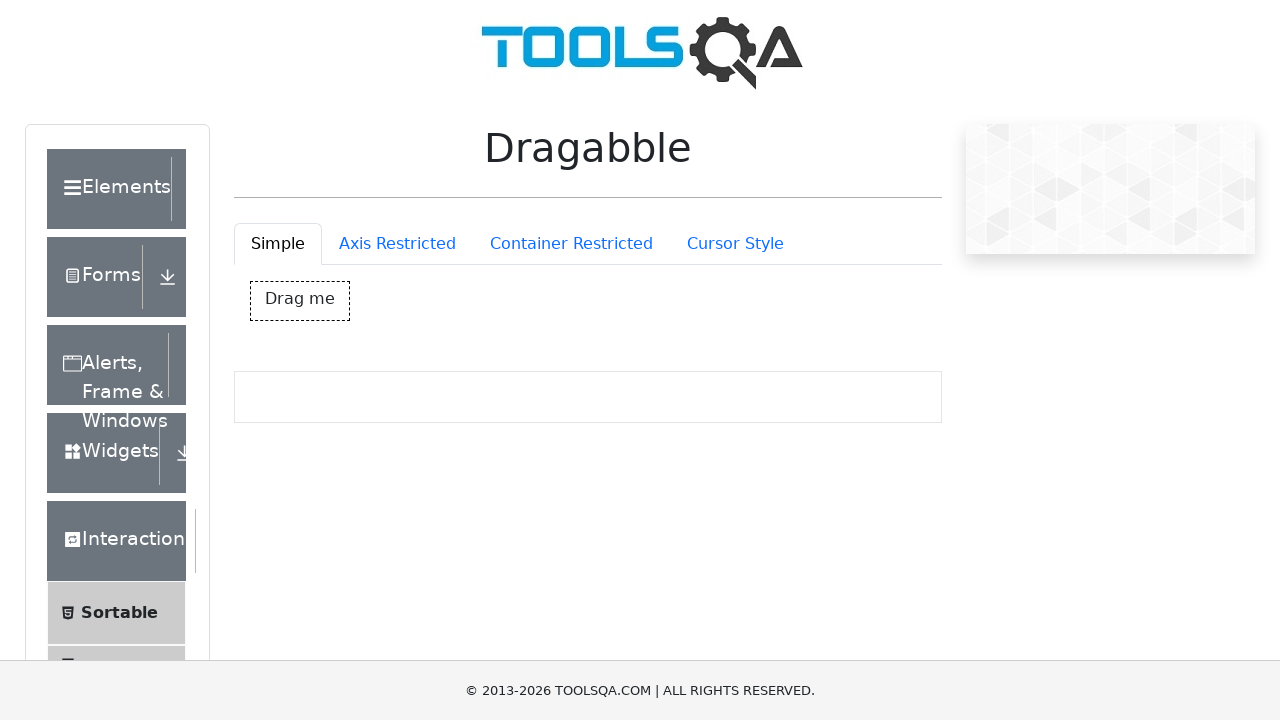

Retrieved bounding box of drag element
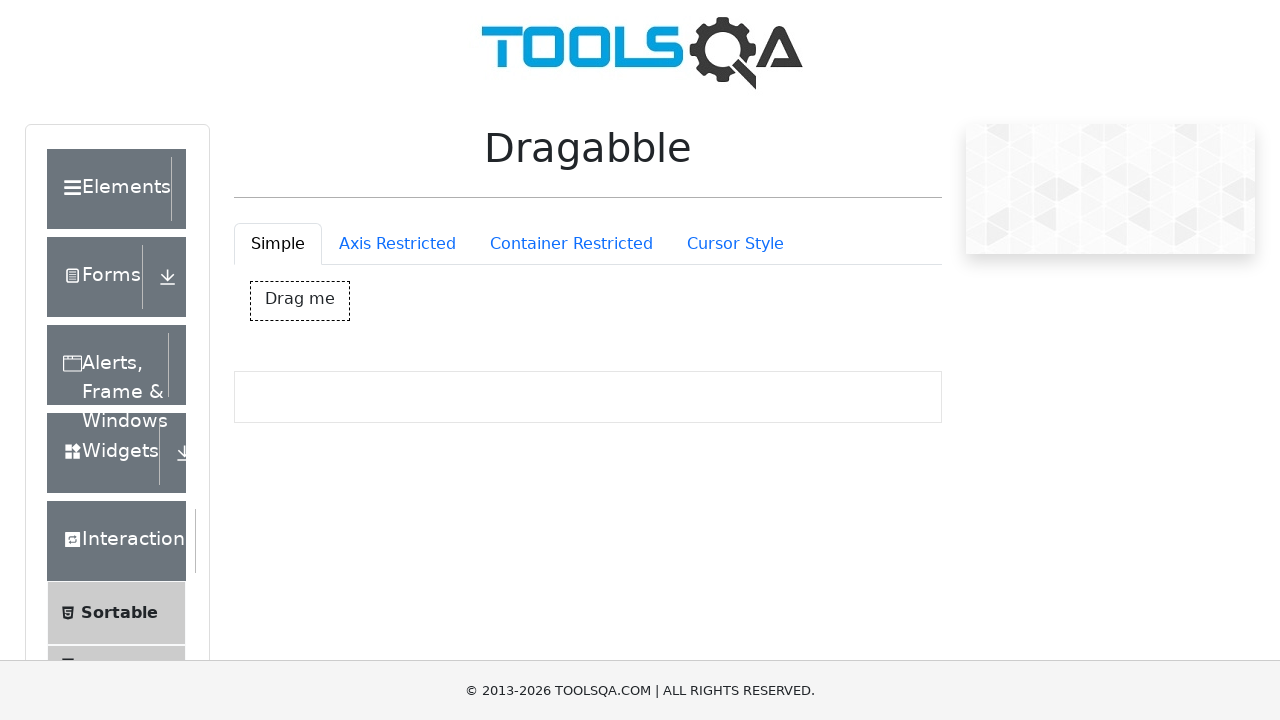

Moved mouse to center of drag box at (300, 301)
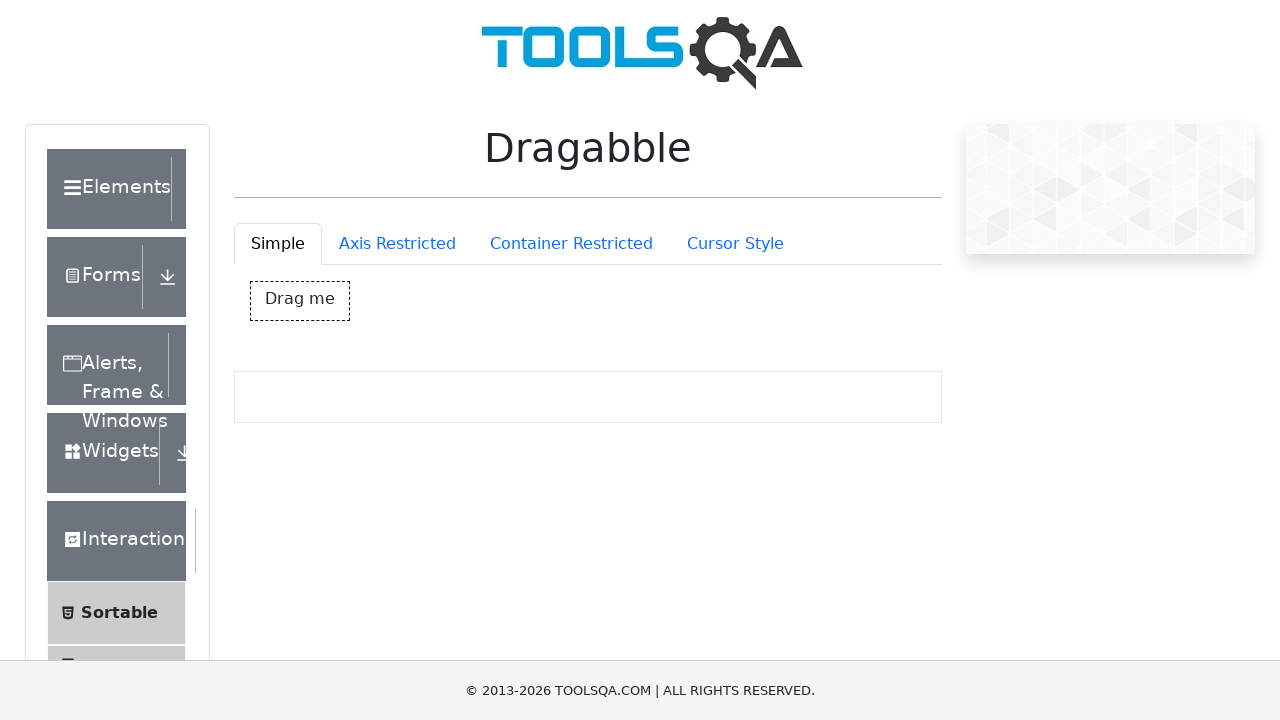

Pressed mouse button down to start drag at (300, 301)
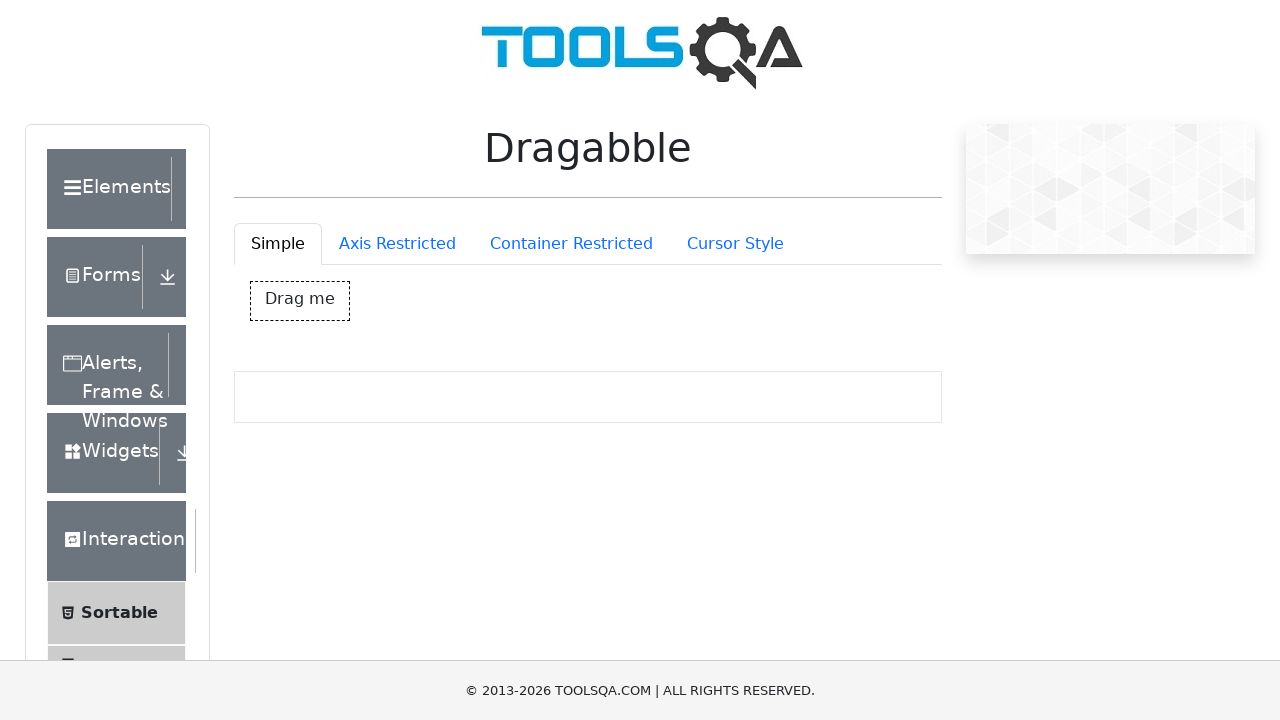

Dragged element 150 pixels right and 150 pixels down at (450, 451)
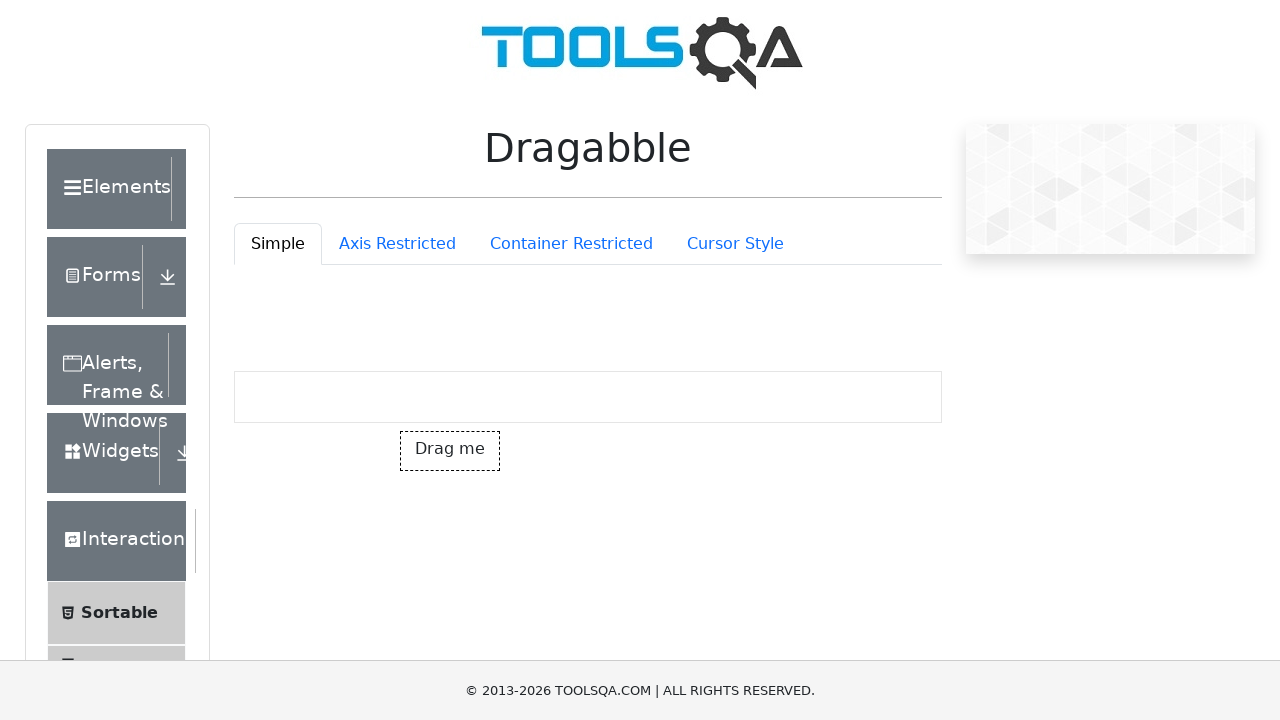

Released mouse button to complete drag and drop at (450, 451)
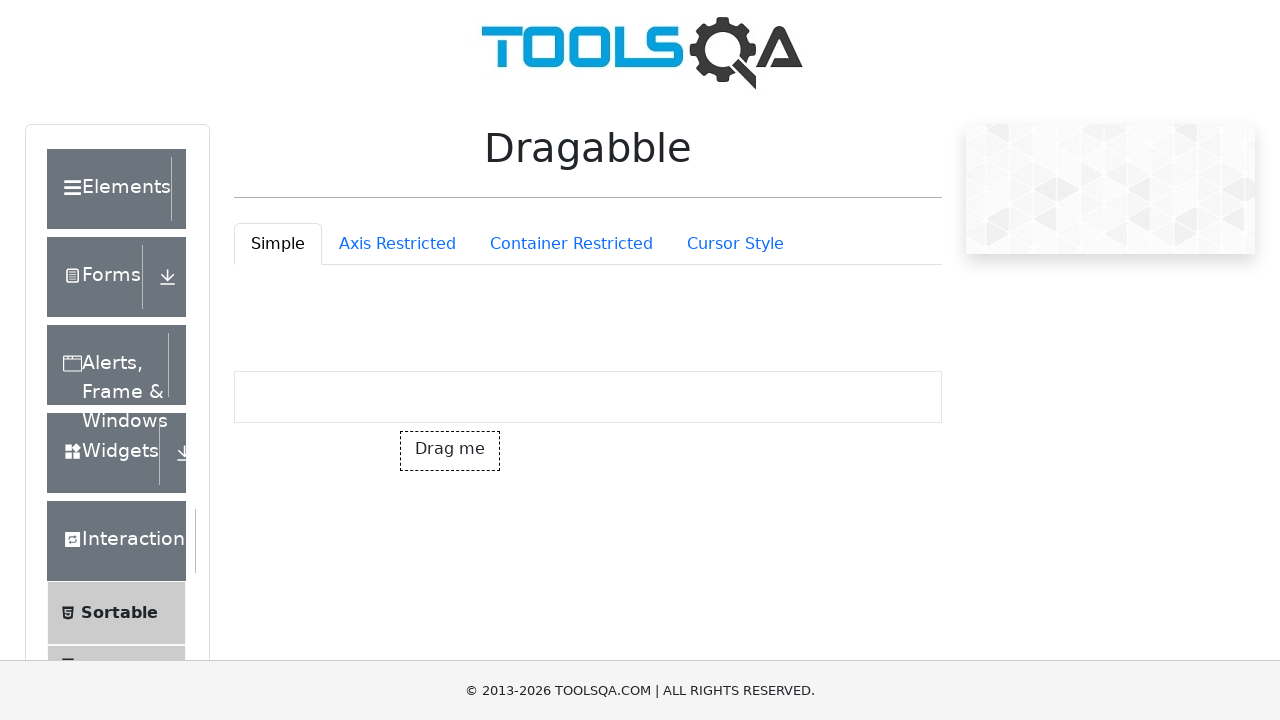

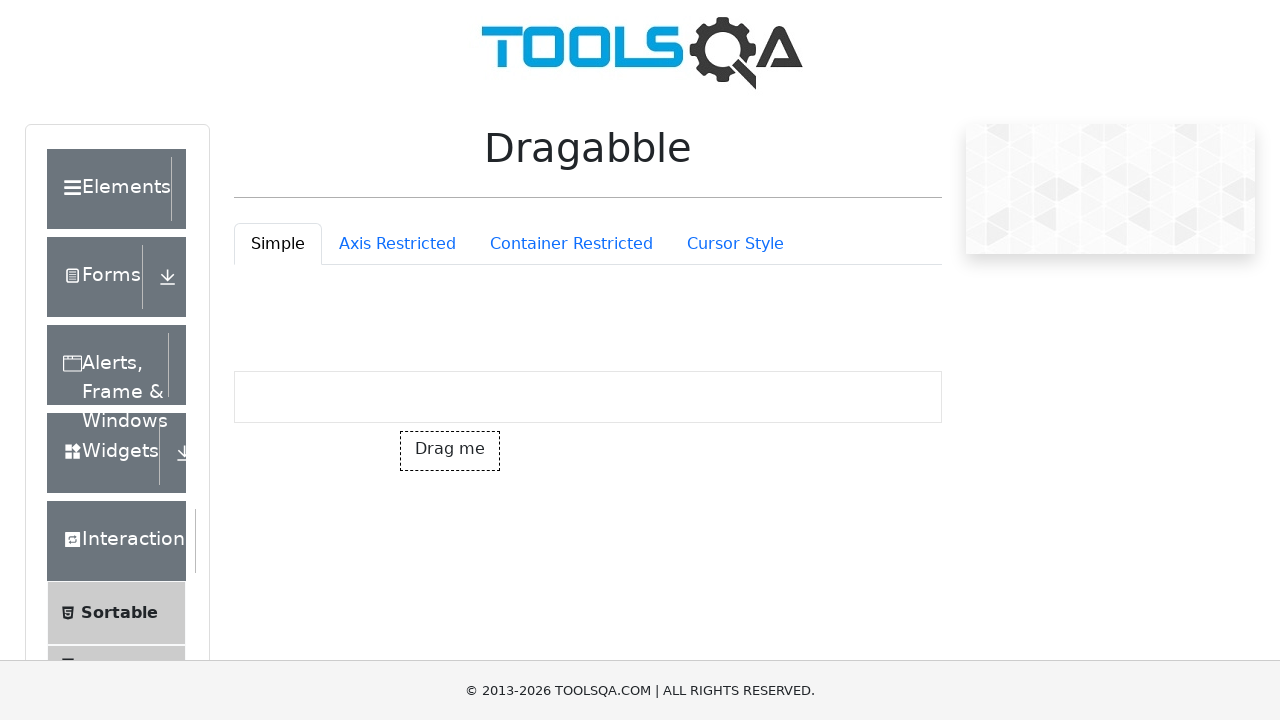